Tests checkbox and radio button selection functionality by verifying they are initially deselected, clicking them, and verifying they become selected.

Starting URL: https://automationfc.github.io/basic-form/

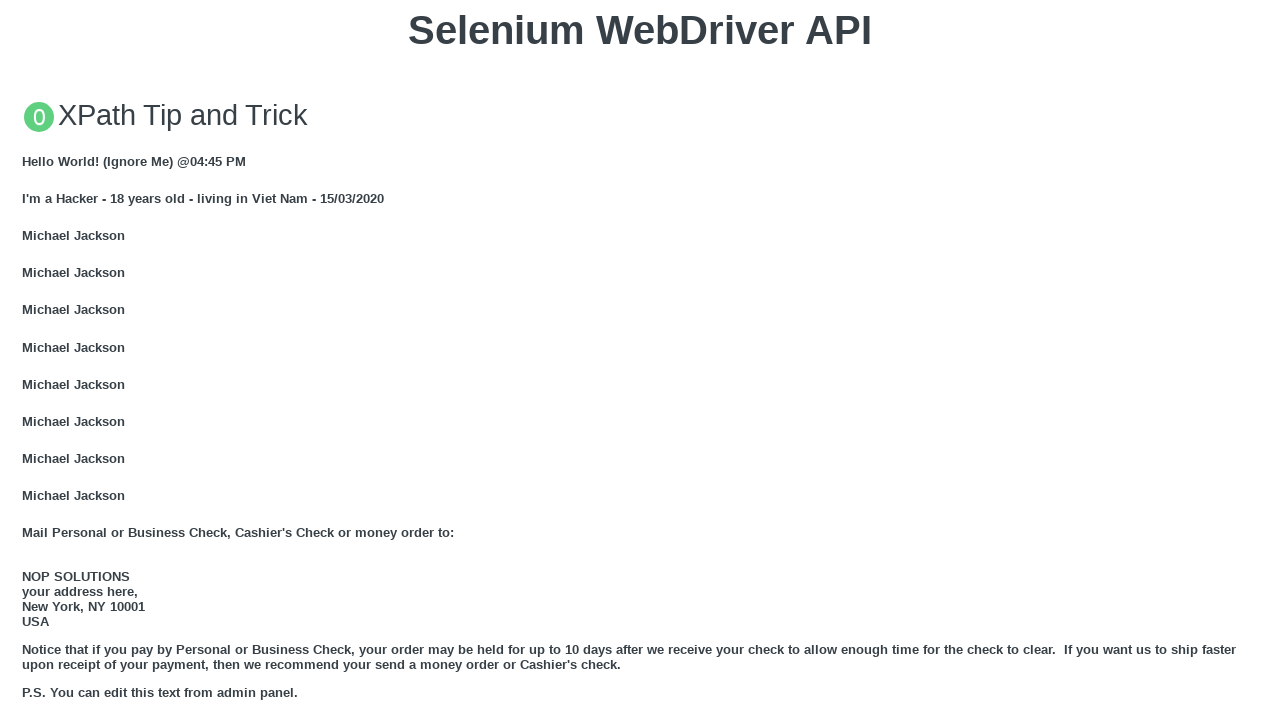

Verified that 'Under 18' radio button is initially not selected
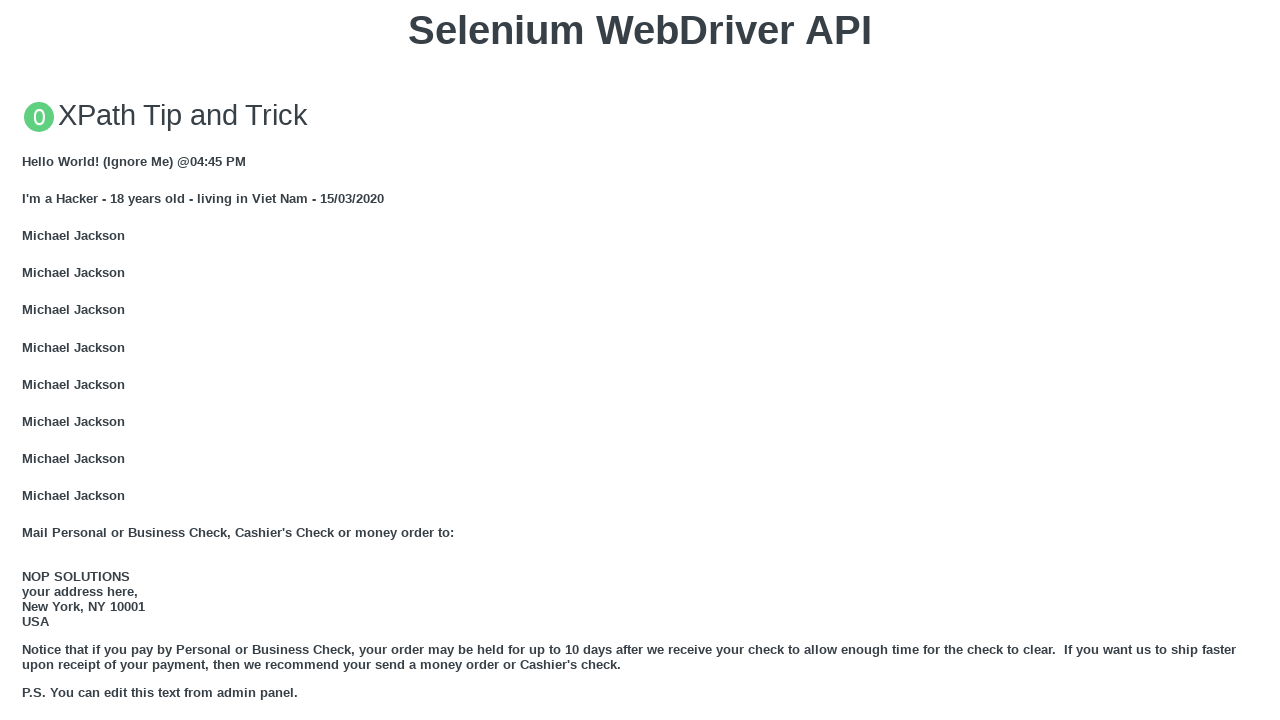

Verified that 'Java' checkbox is initially not selected
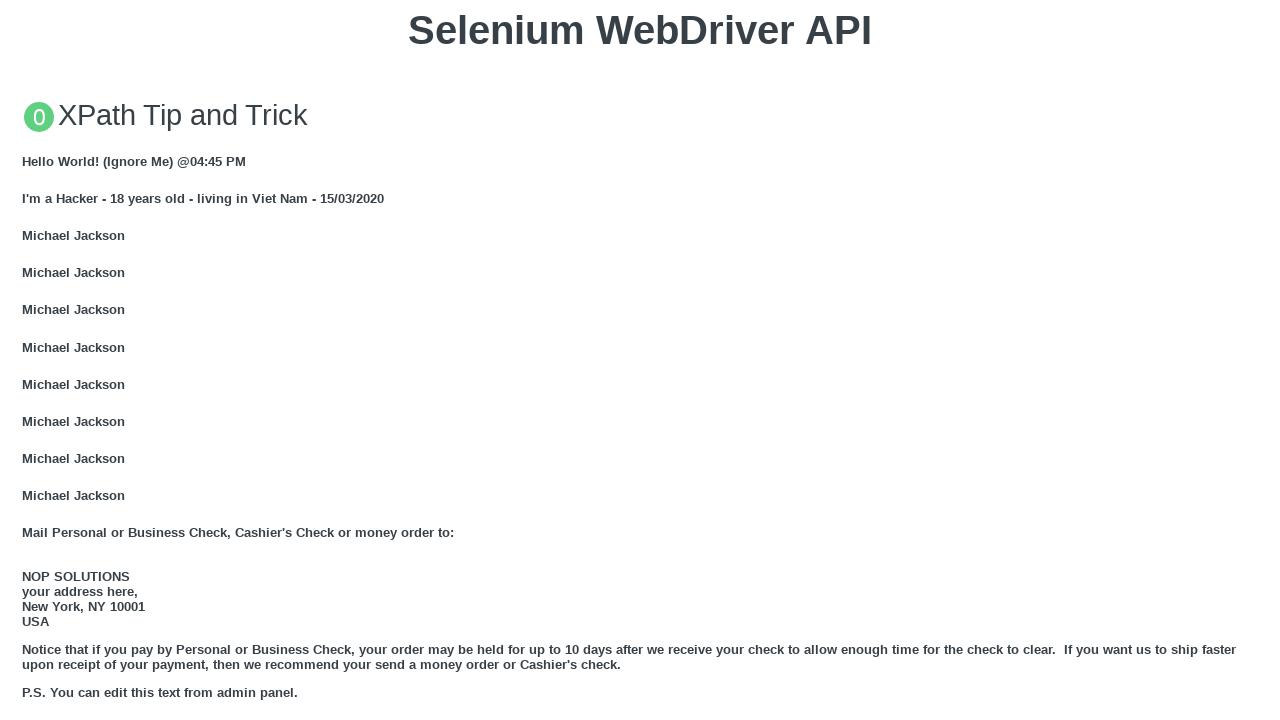

Clicked on 'Under 18' radio button at (28, 360) on #under_18
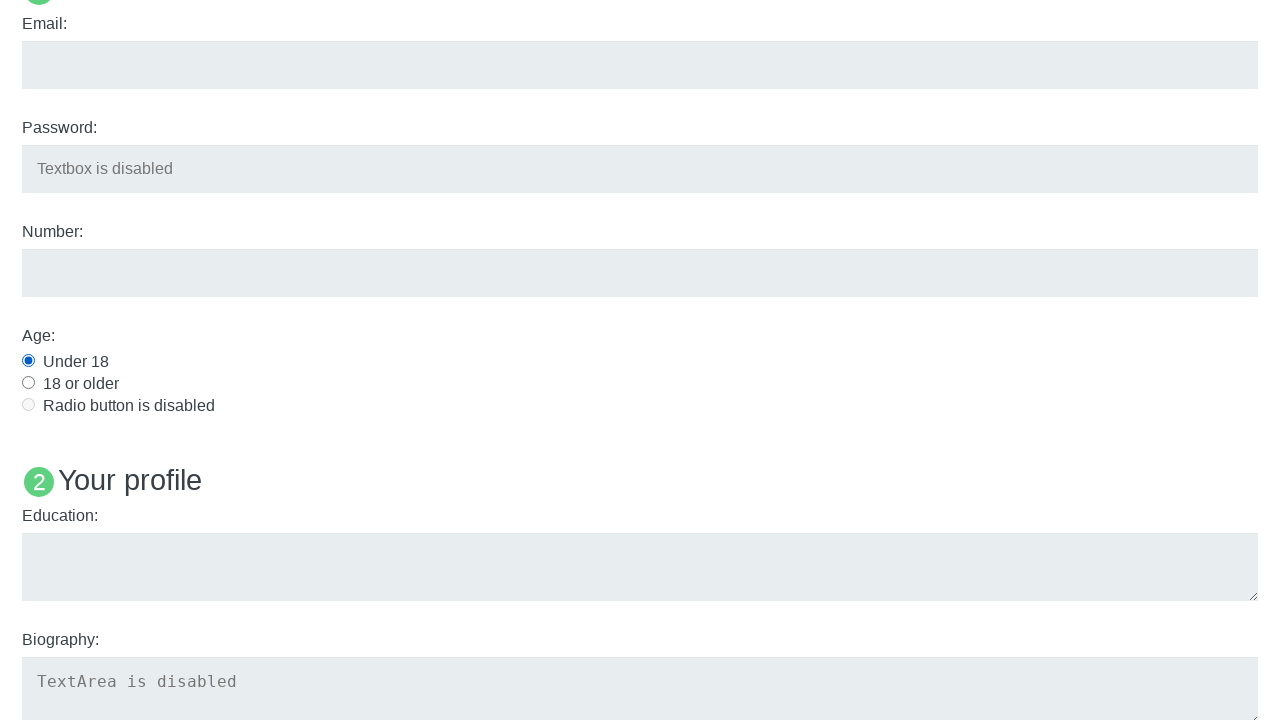

Clicked on 'Java' checkbox at (28, 361) on #java
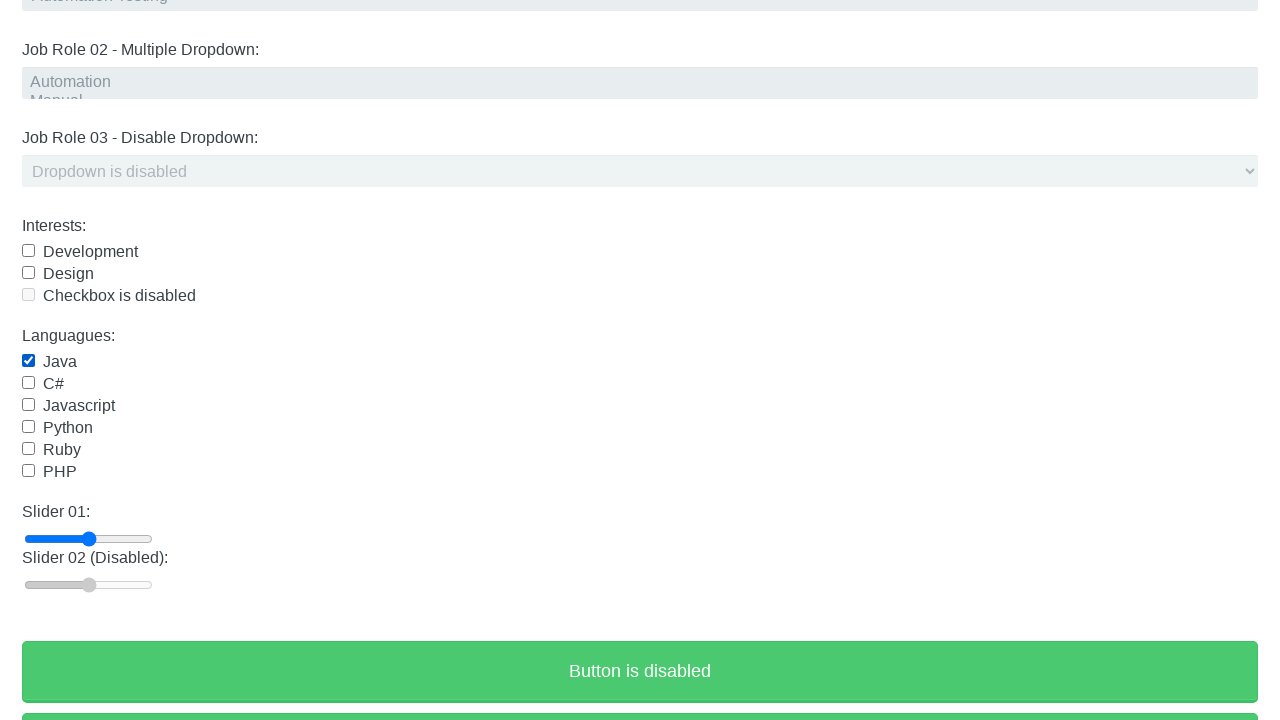

Waited 2 seconds for UI state to update
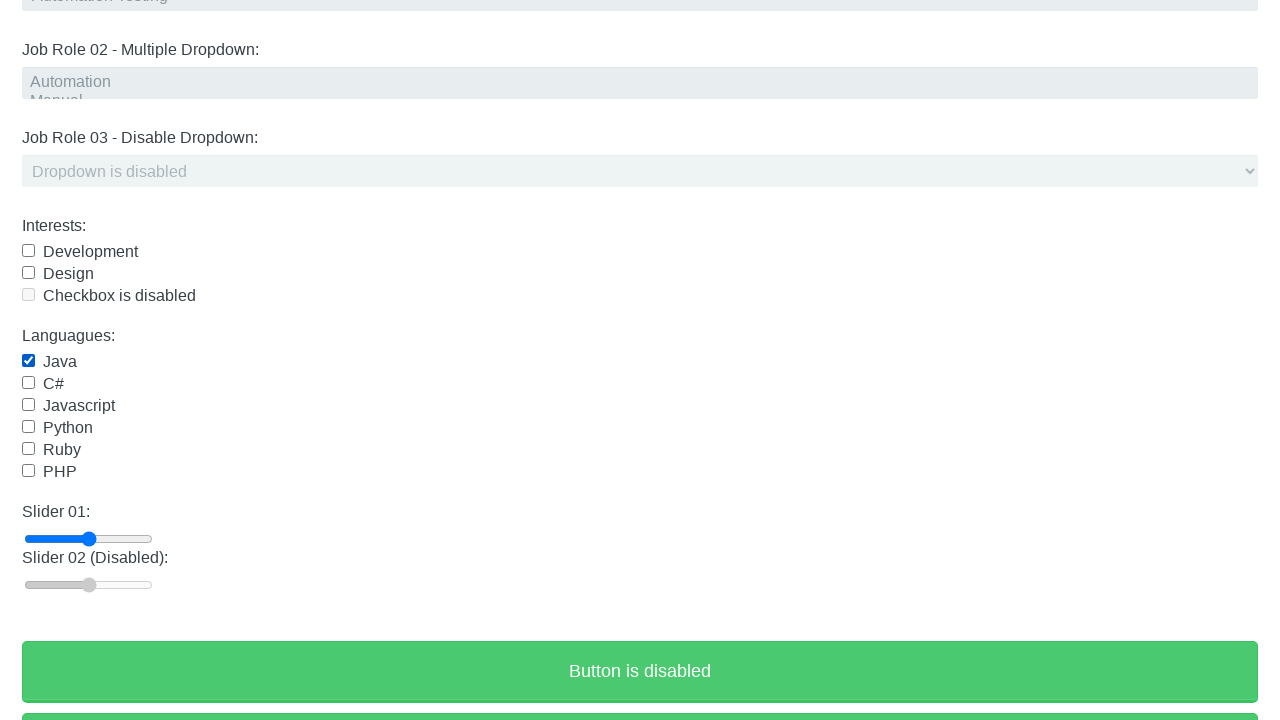

Verified that 'Under 18' radio button is now selected
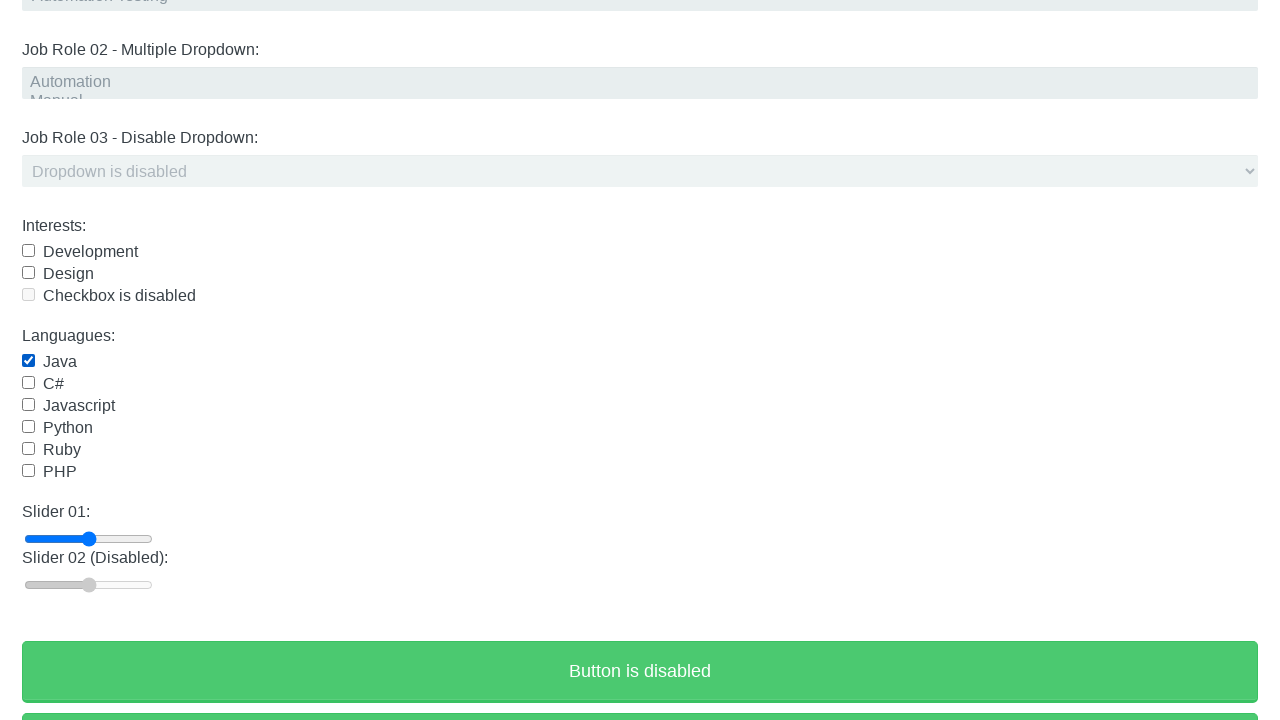

Verified that 'Java' checkbox is now selected
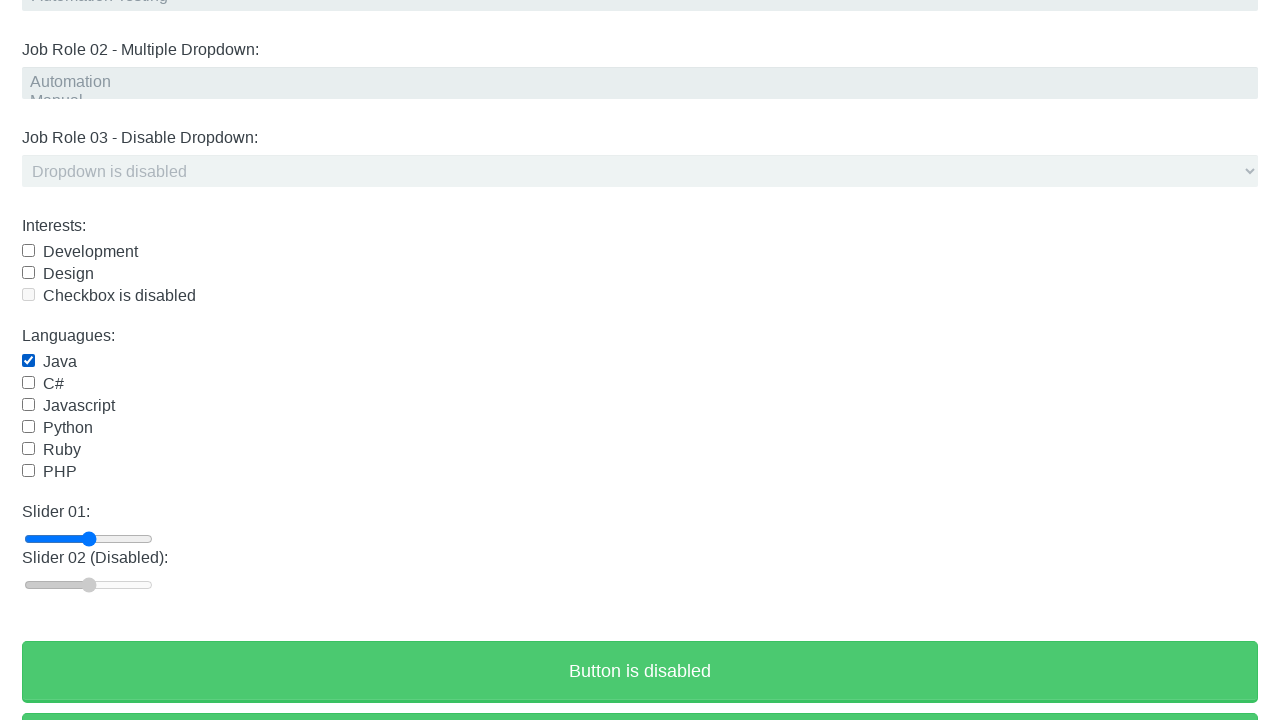

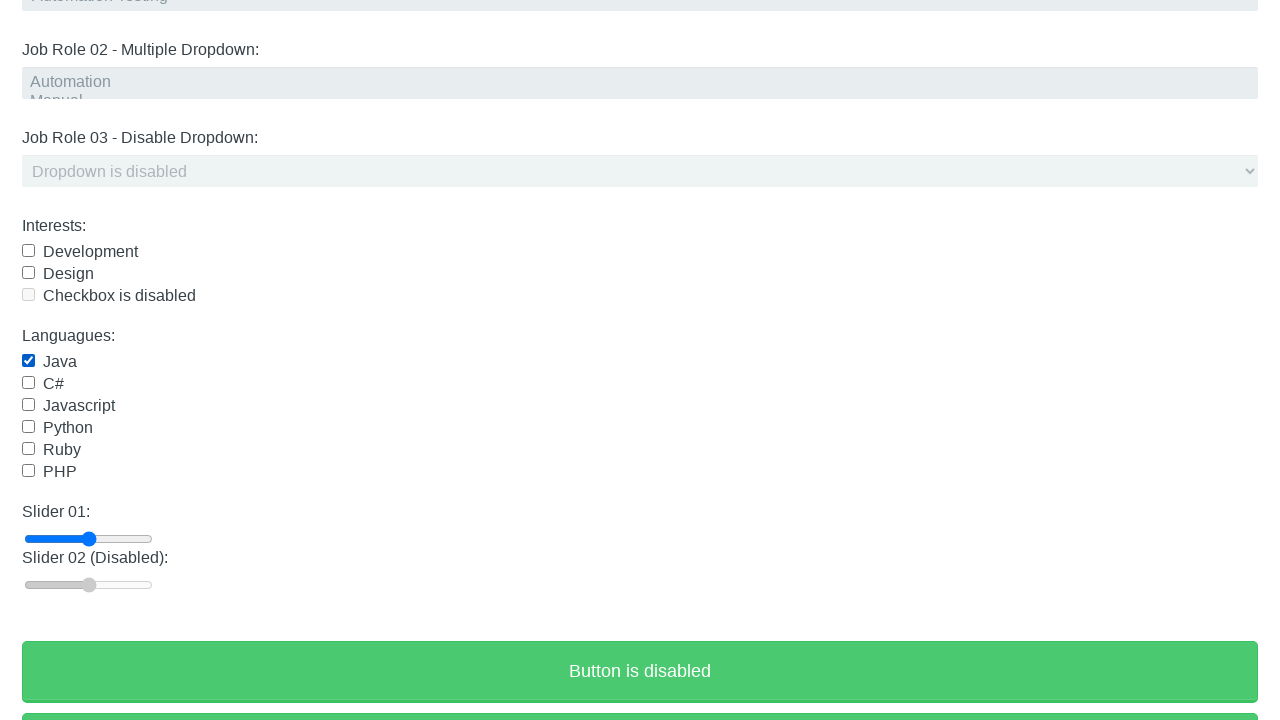